Tests selecting from a dropdown using Selenium's Select helper equivalent in Playwright, selecting by visible text and verifying the selection.

Starting URL: https://the-internet.herokuapp.com/dropdown

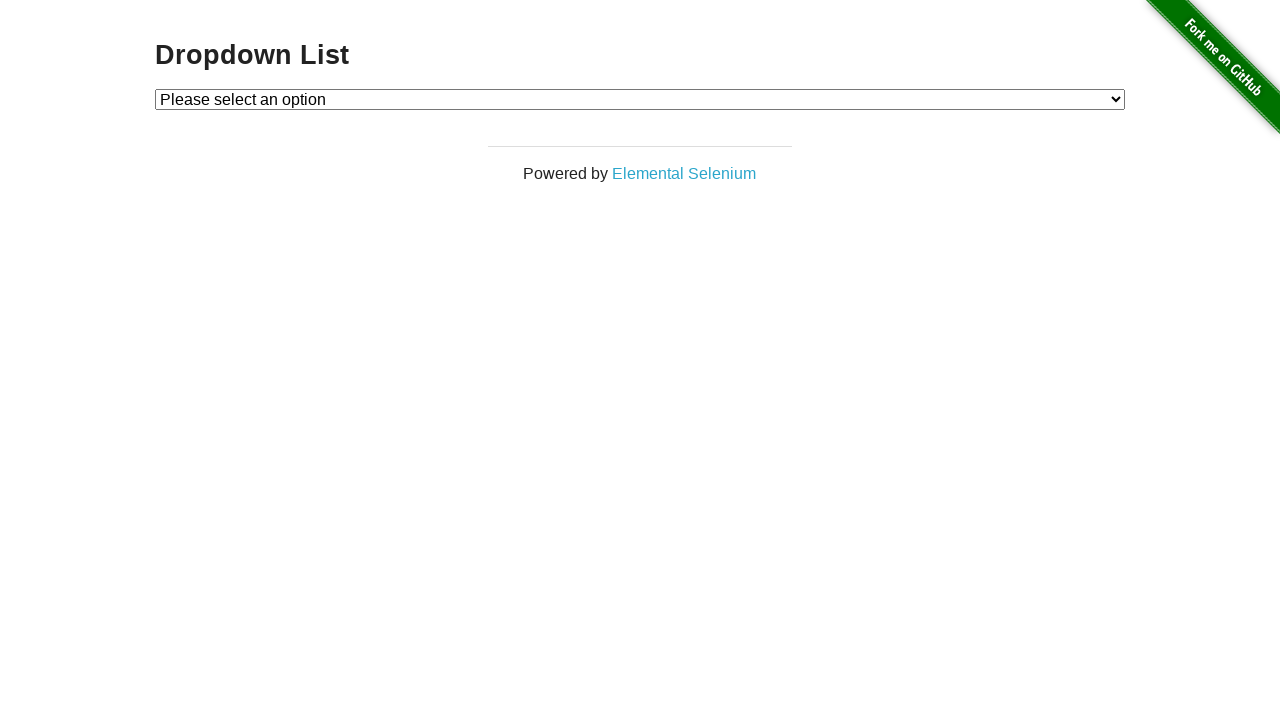

Selected 'Option 1' from dropdown by visible text on #dropdown
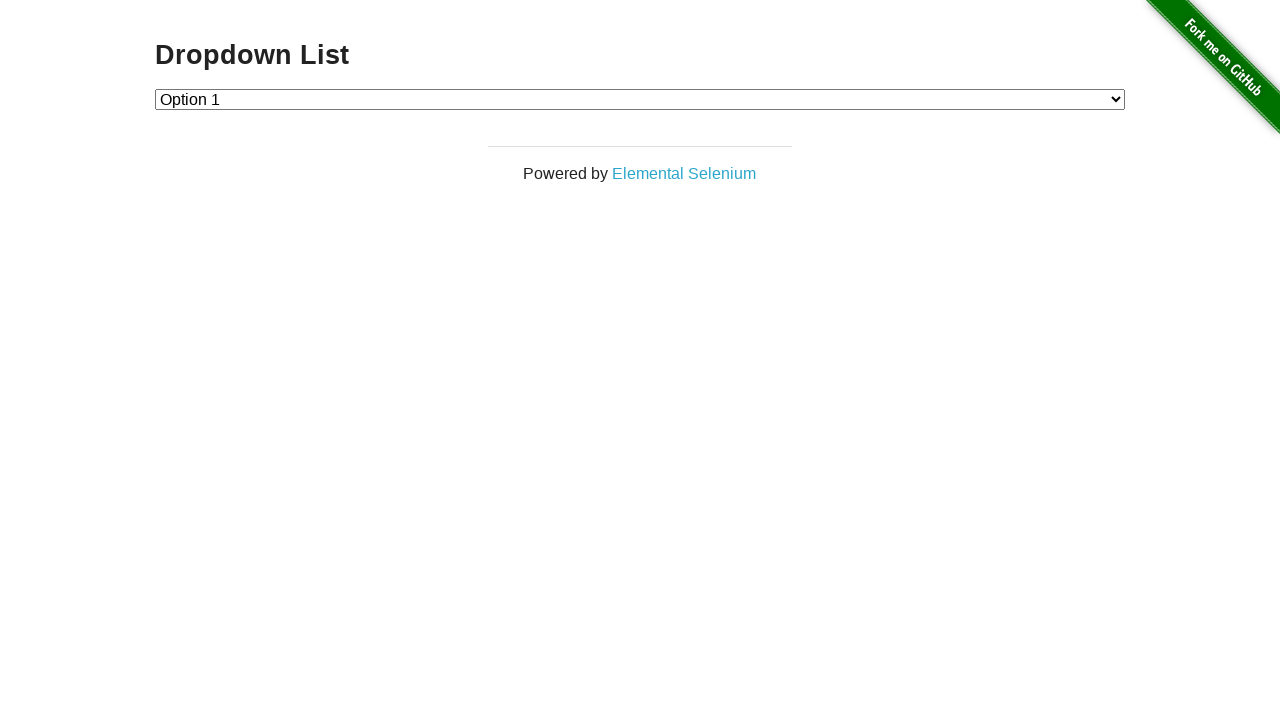

Retrieved selected option text from dropdown
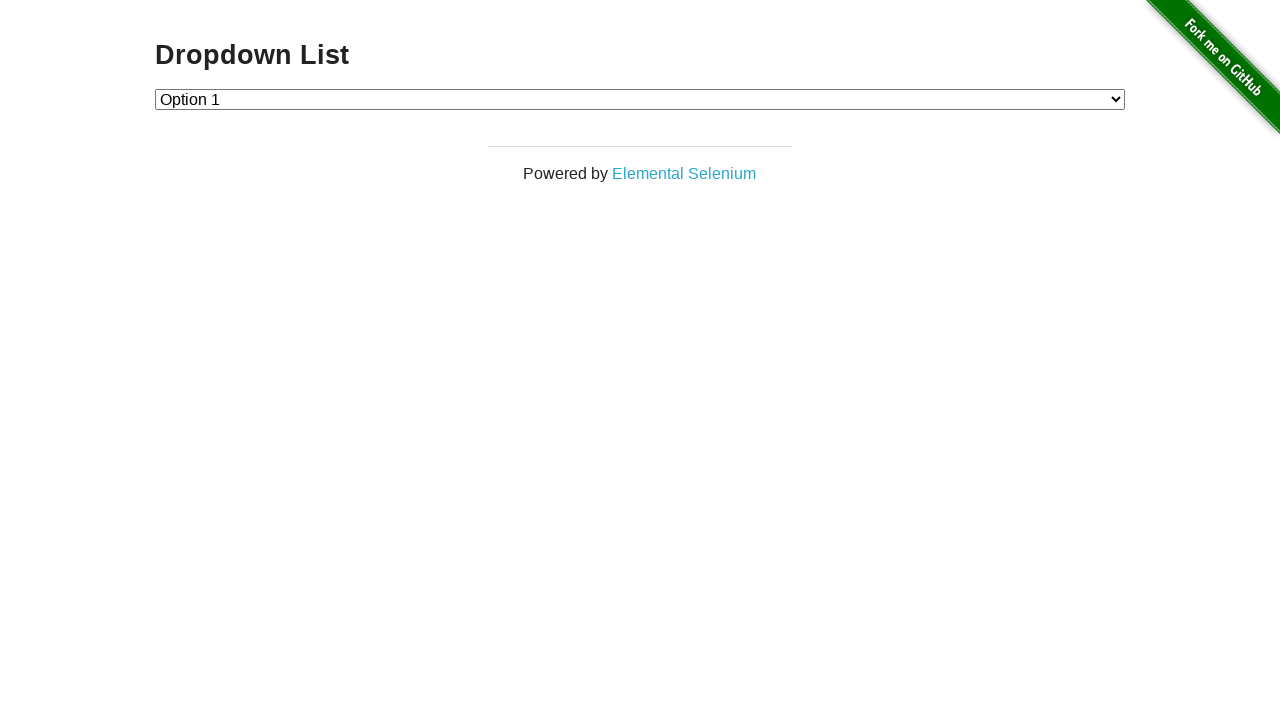

Verified that 'Option 1' is correctly selected
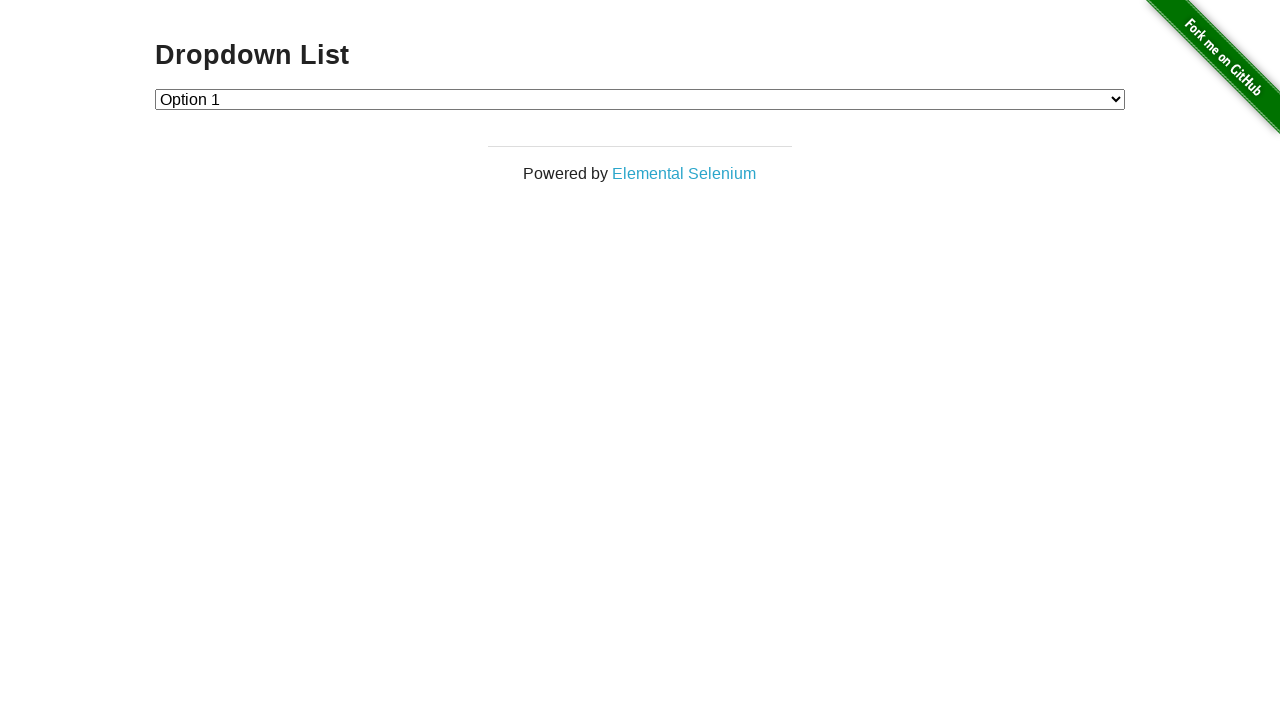

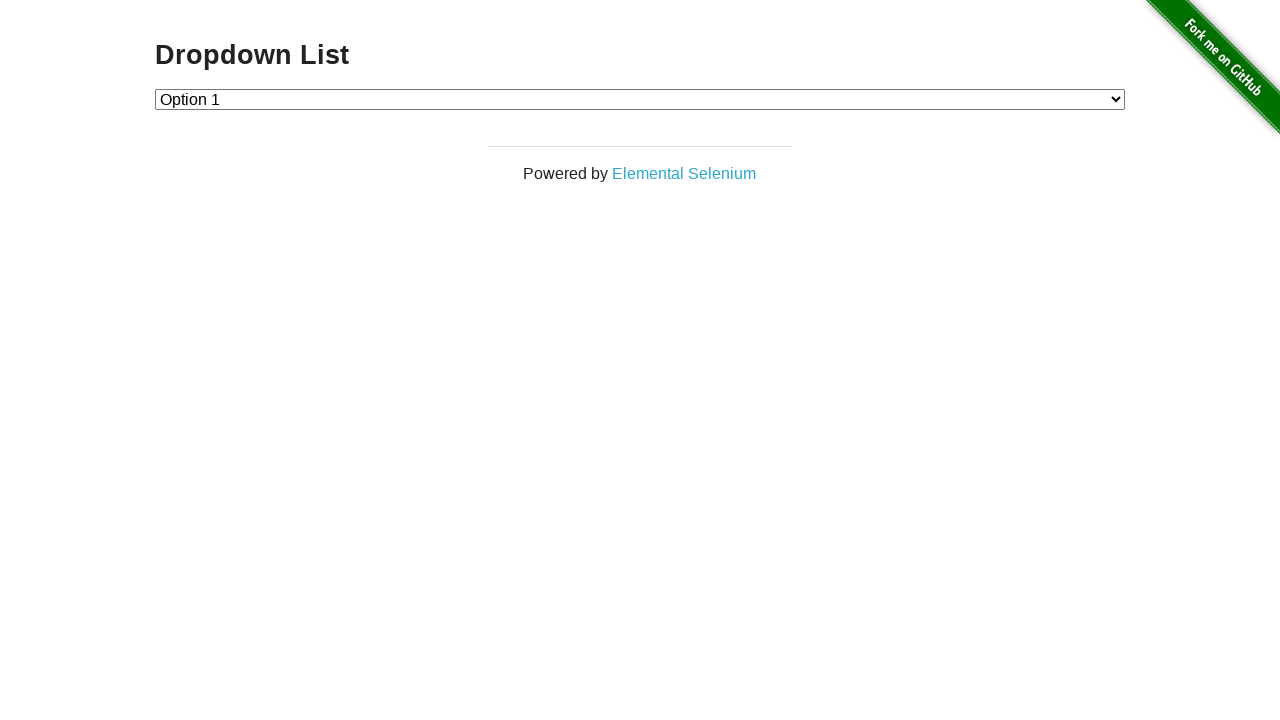